Tests that new todo items are appended to the bottom of the list by creating 3 items and verifying the count displays correctly.

Starting URL: https://demo.playwright.dev/todomvc

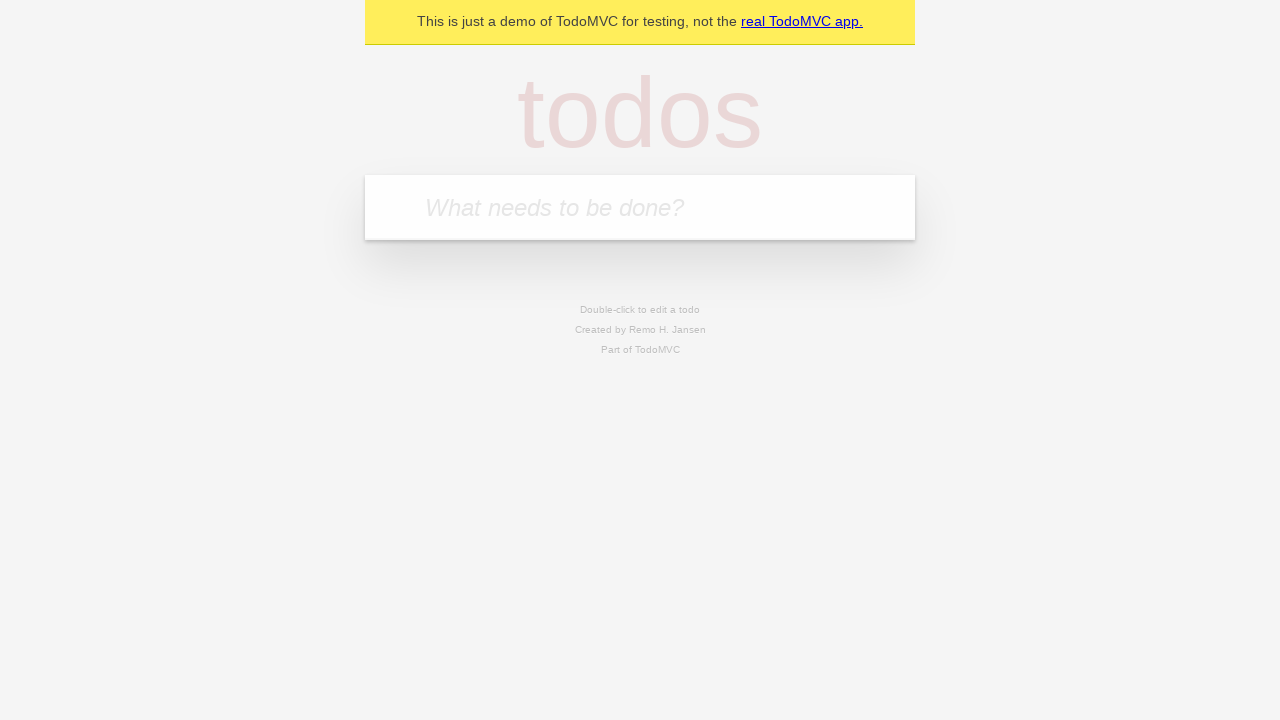

Filled todo input with 'buy some cheese' on internal:attr=[placeholder="What needs to be done?"i]
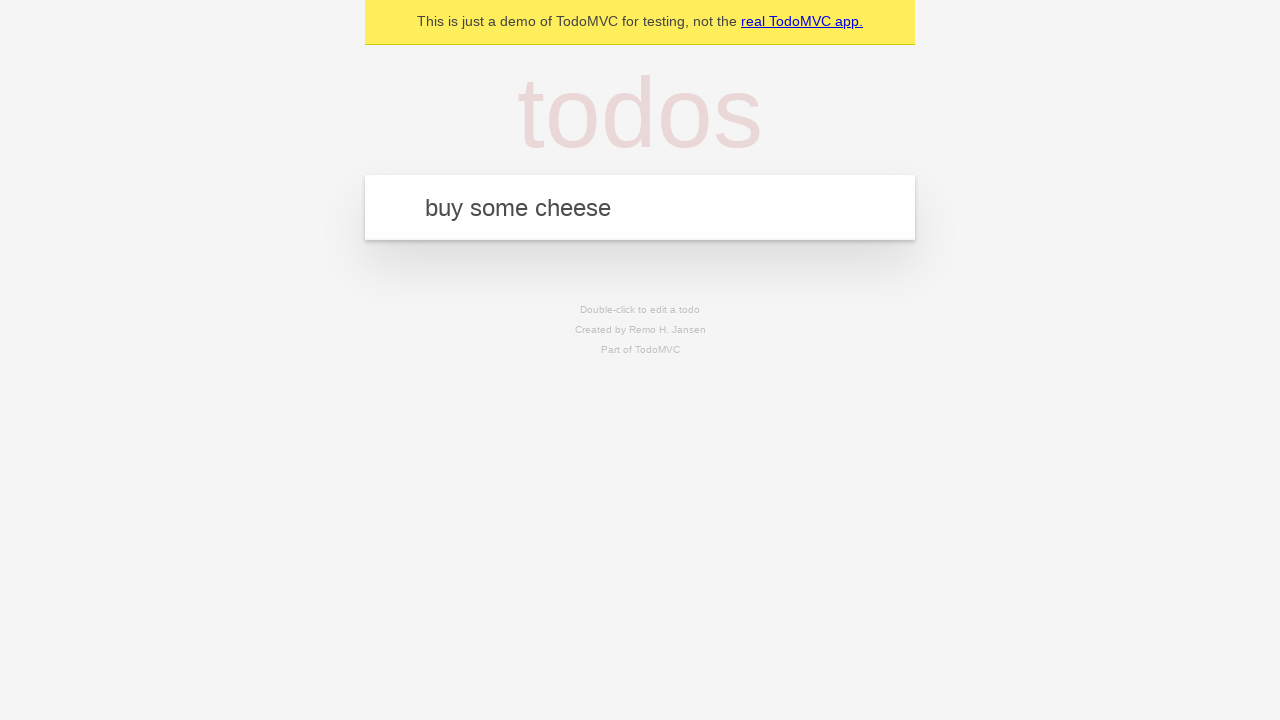

Pressed Enter to add first todo item on internal:attr=[placeholder="What needs to be done?"i]
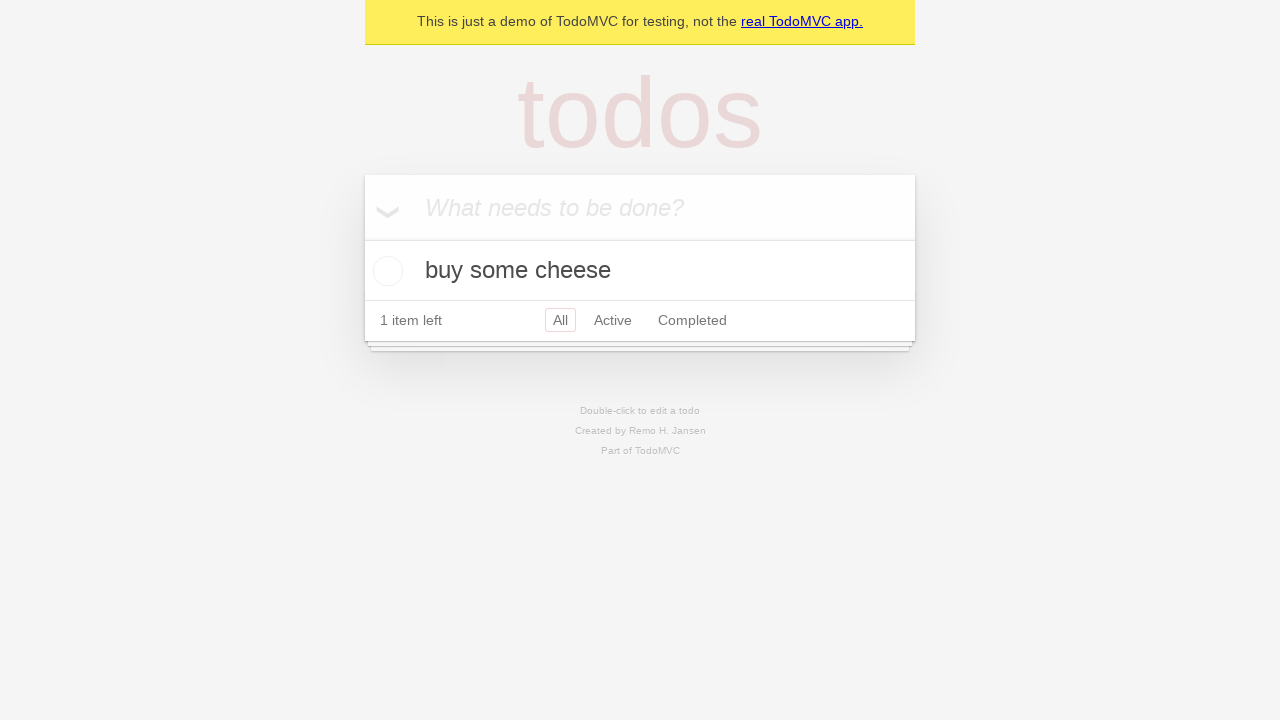

Filled todo input with 'feed the cat' on internal:attr=[placeholder="What needs to be done?"i]
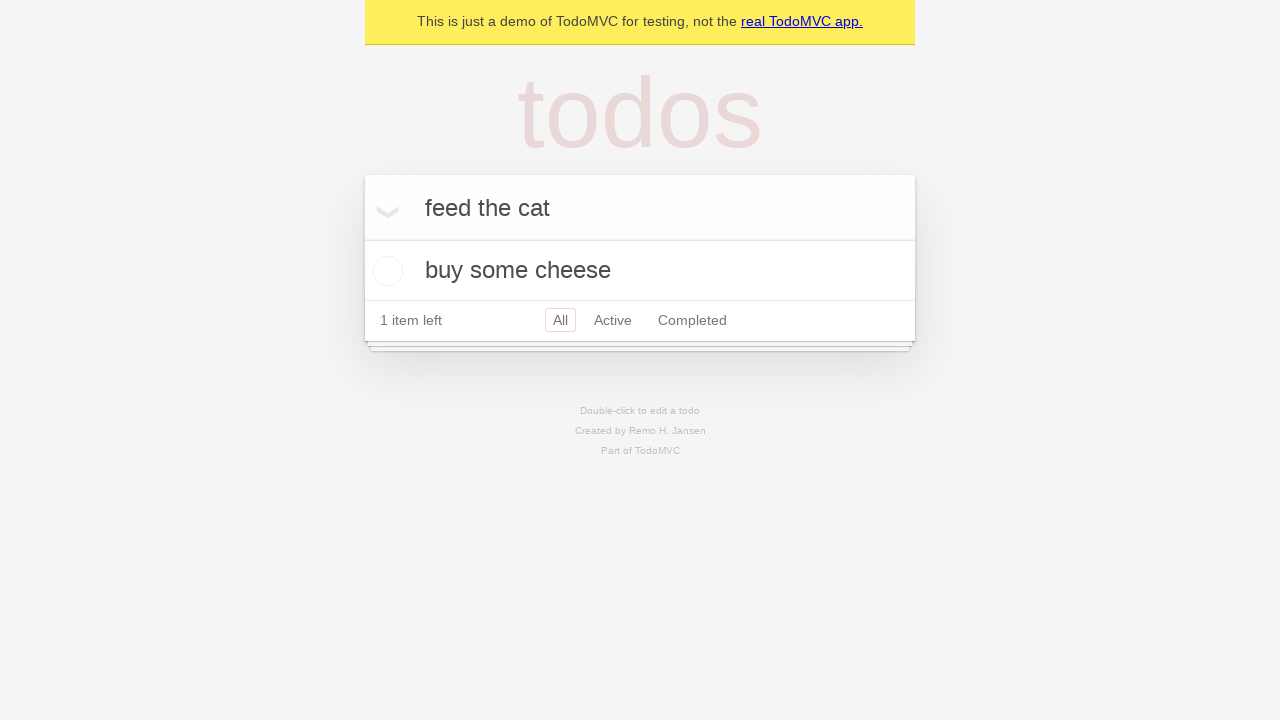

Pressed Enter to add second todo item on internal:attr=[placeholder="What needs to be done?"i]
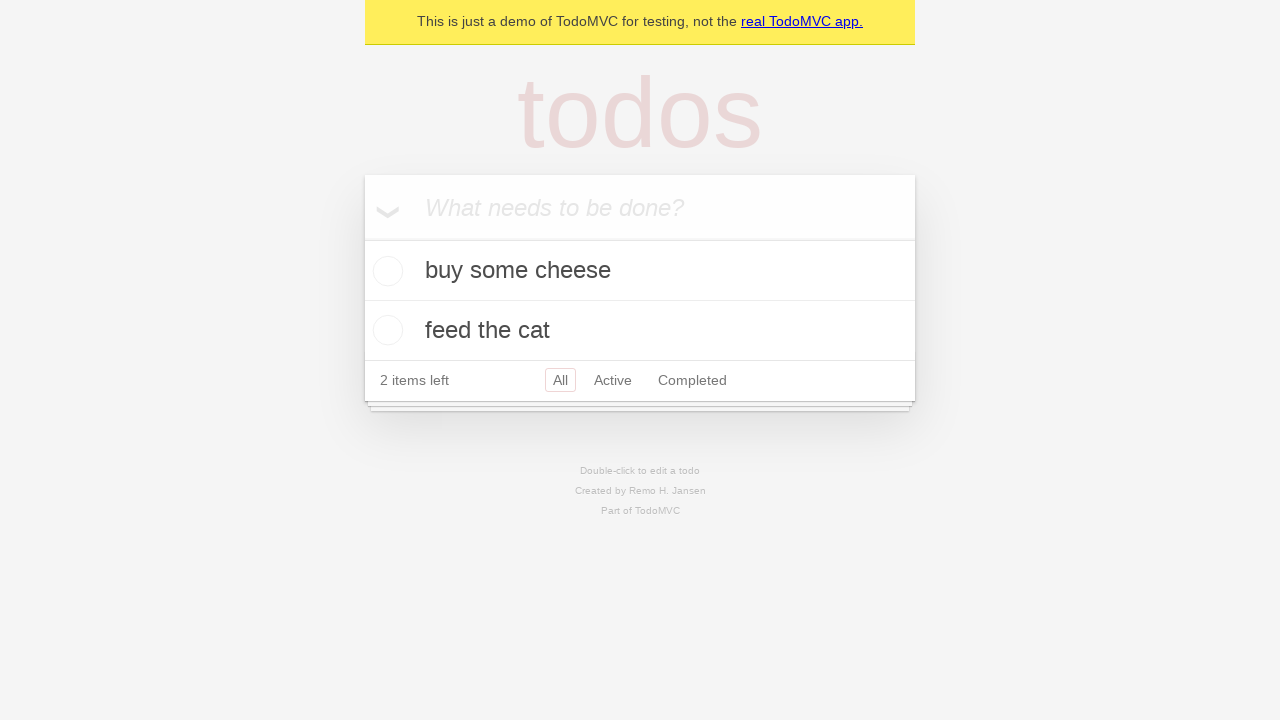

Filled todo input with 'book a doctors appointment' on internal:attr=[placeholder="What needs to be done?"i]
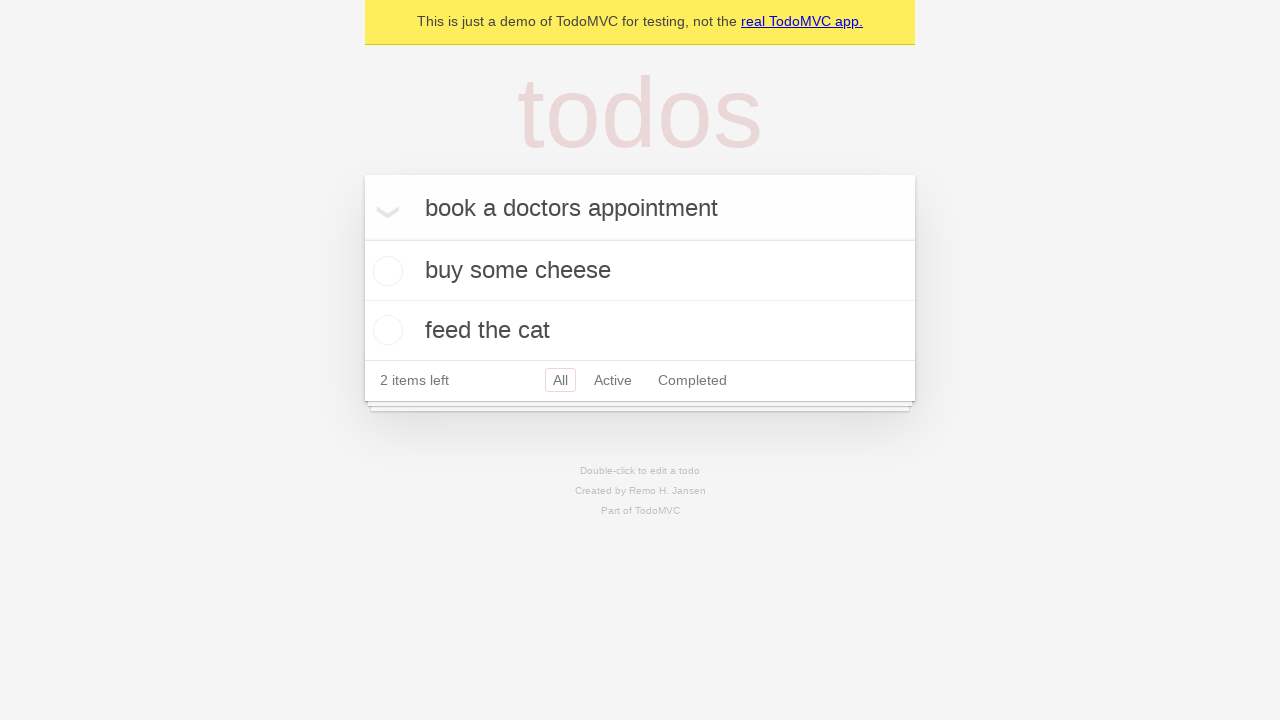

Pressed Enter to add third todo item on internal:attr=[placeholder="What needs to be done?"i]
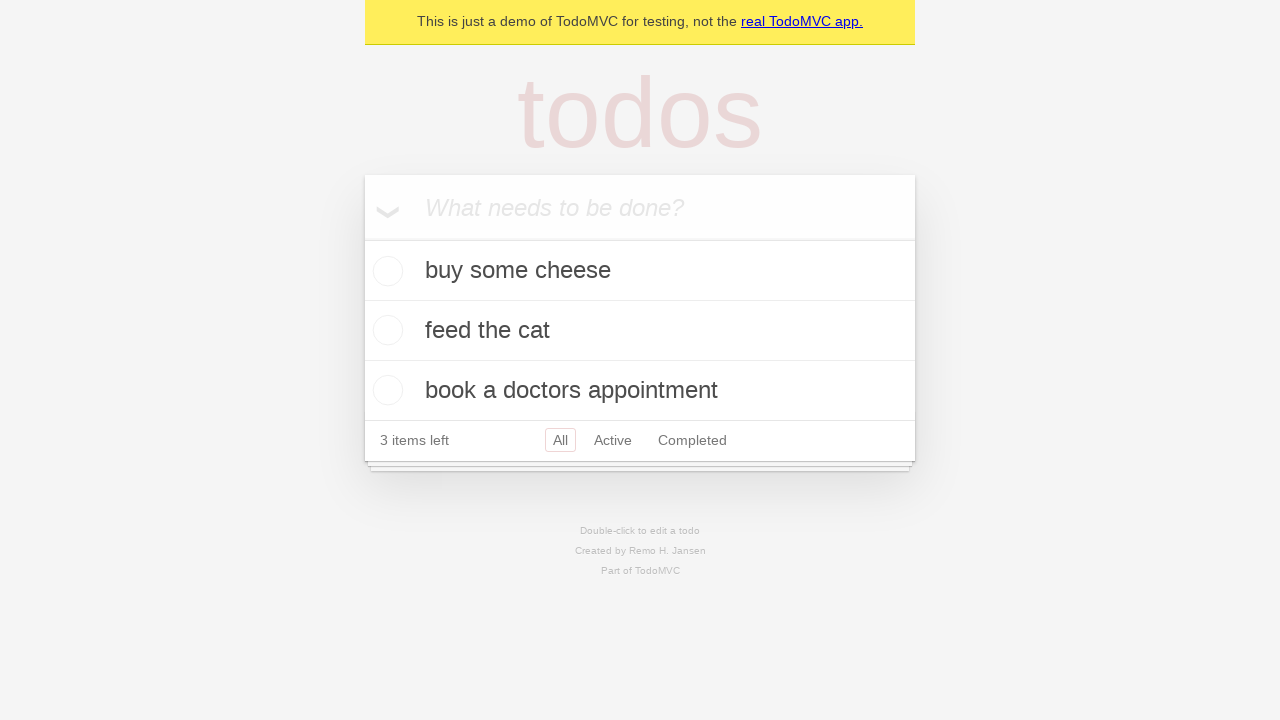

Waited for todo count element to be visible
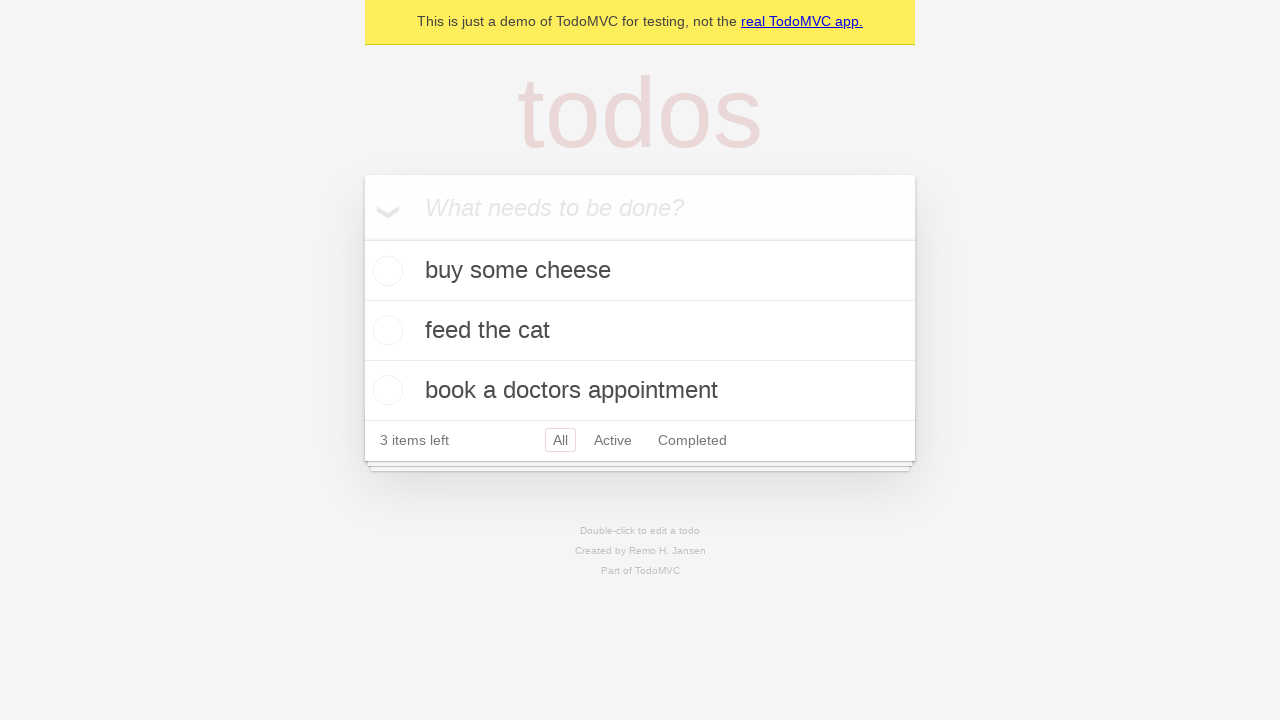

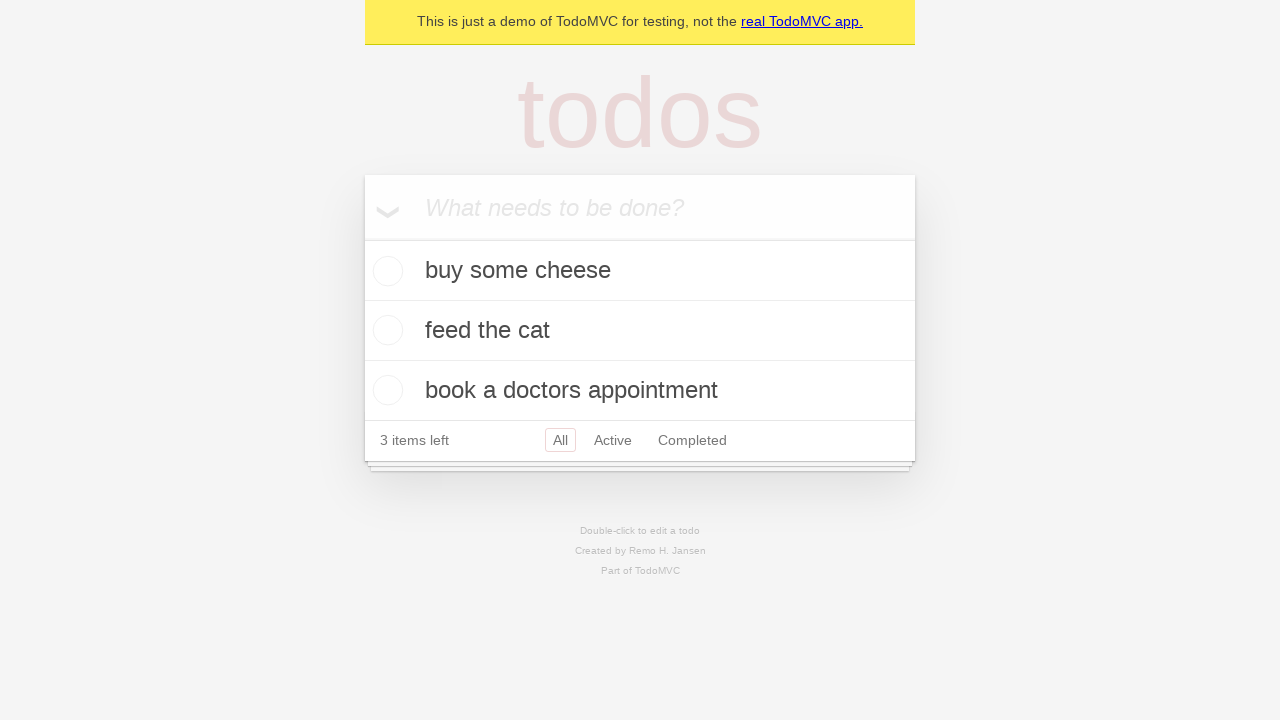